Tests Bilibili search functionality by scrolling the page, entering a search term in the search box, clicking the search button, switching to the new results tab, and scrolling through the results.

Starting URL: https://www.bilibili.com

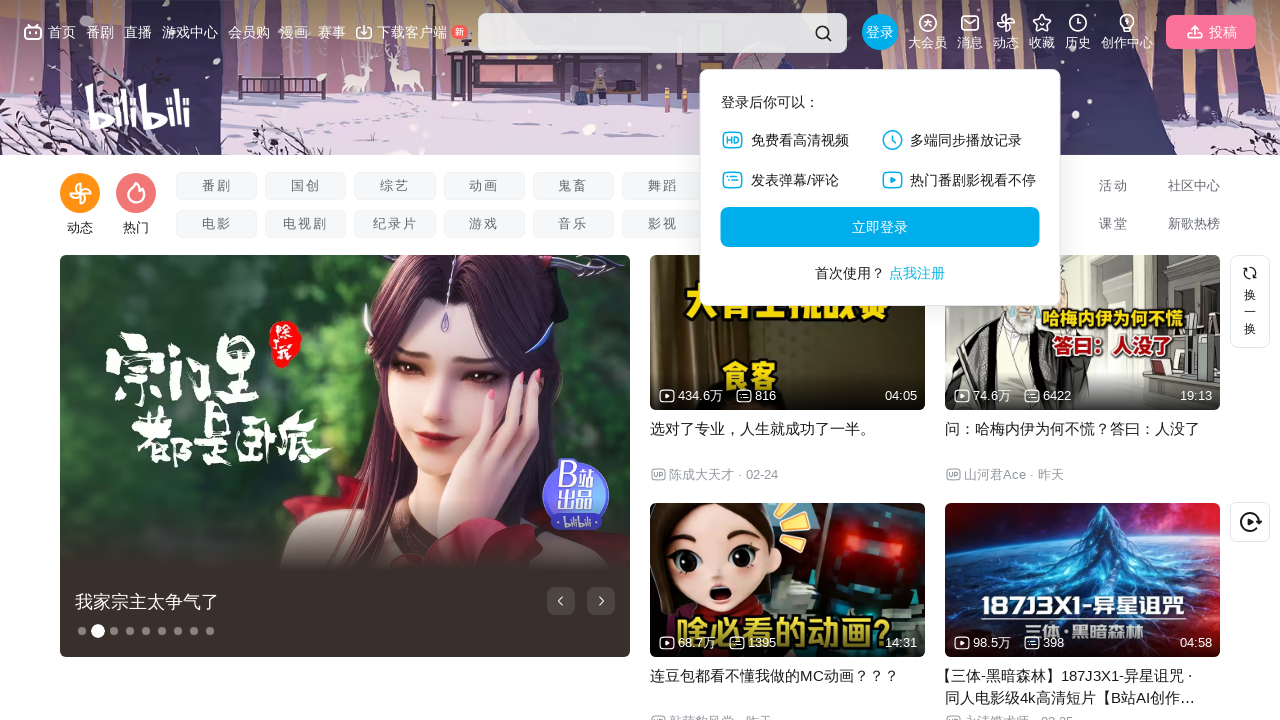

Scrolled to bottom of Bilibili homepage
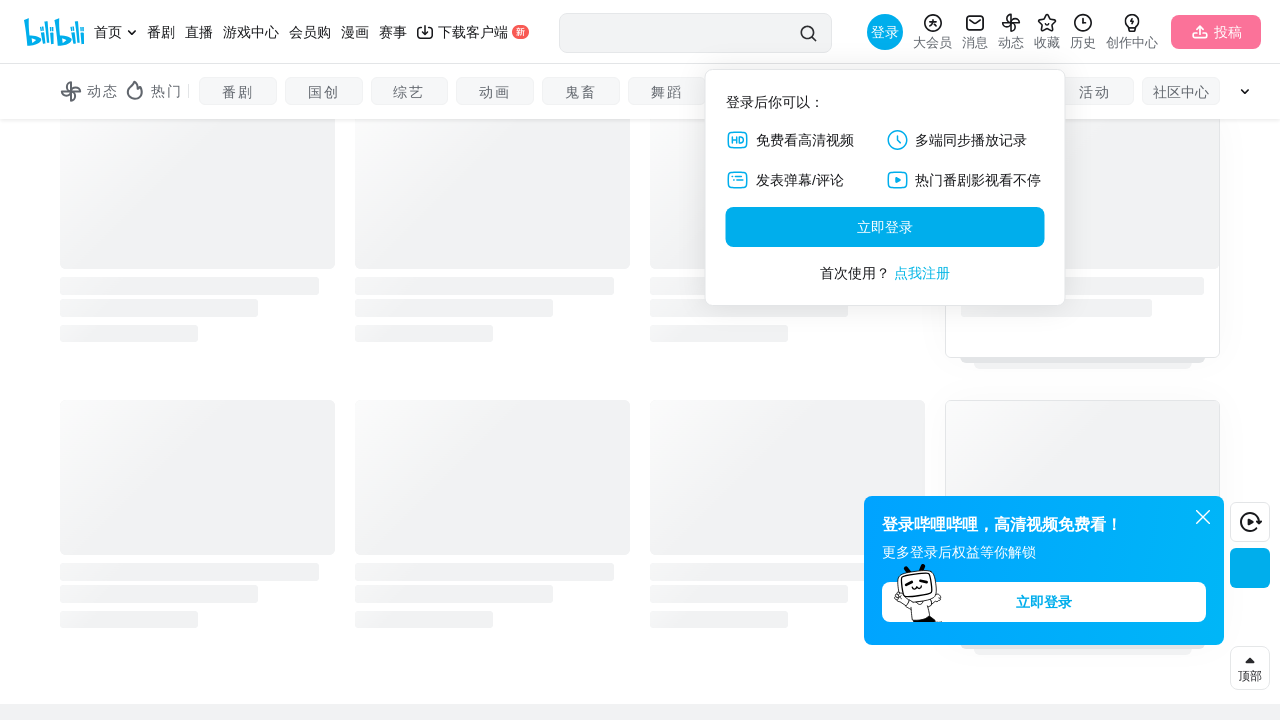

Entered 'hello' in search box on .nav-search-input
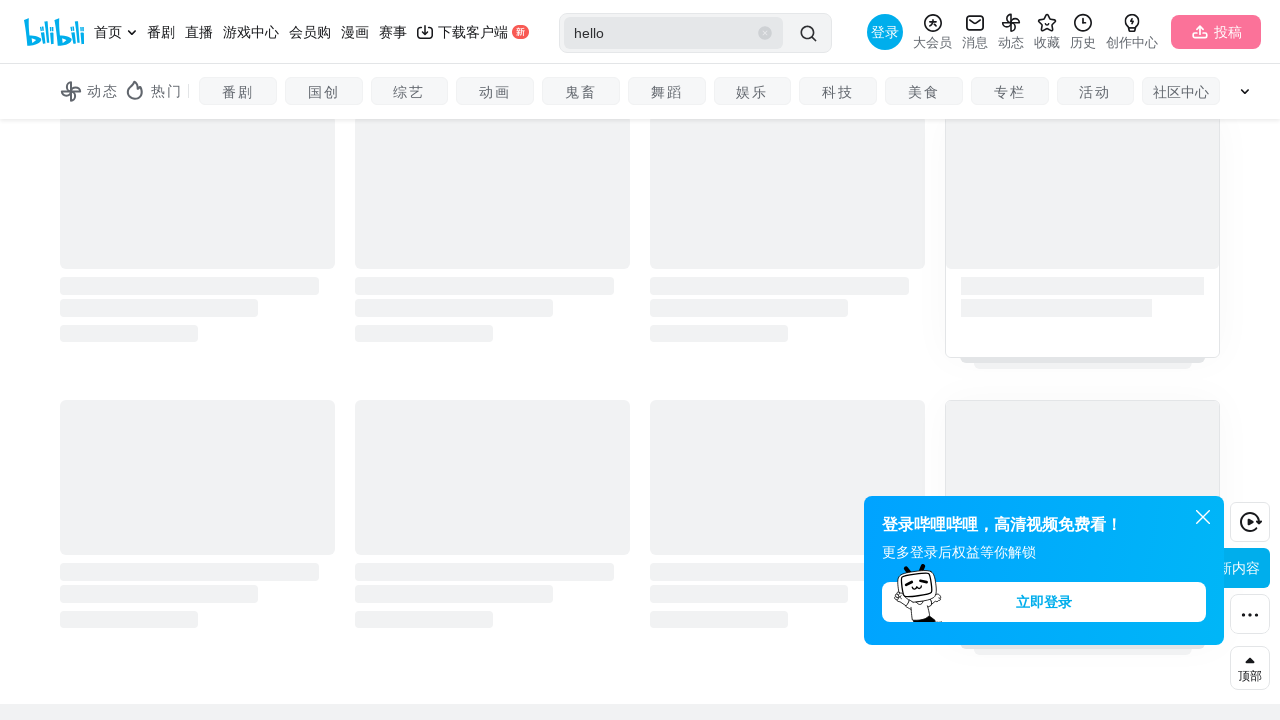

Clicked search button to submit search at (808, 33) on .nav-search-btn
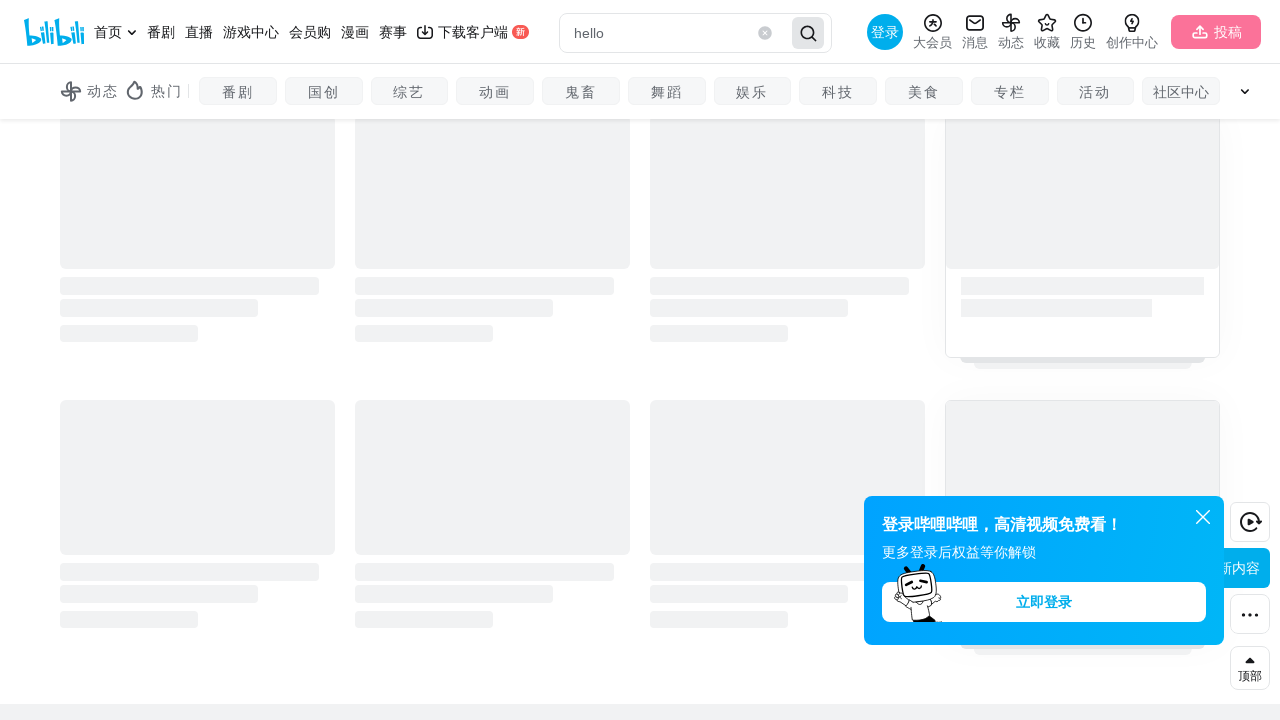

New search results tab opened
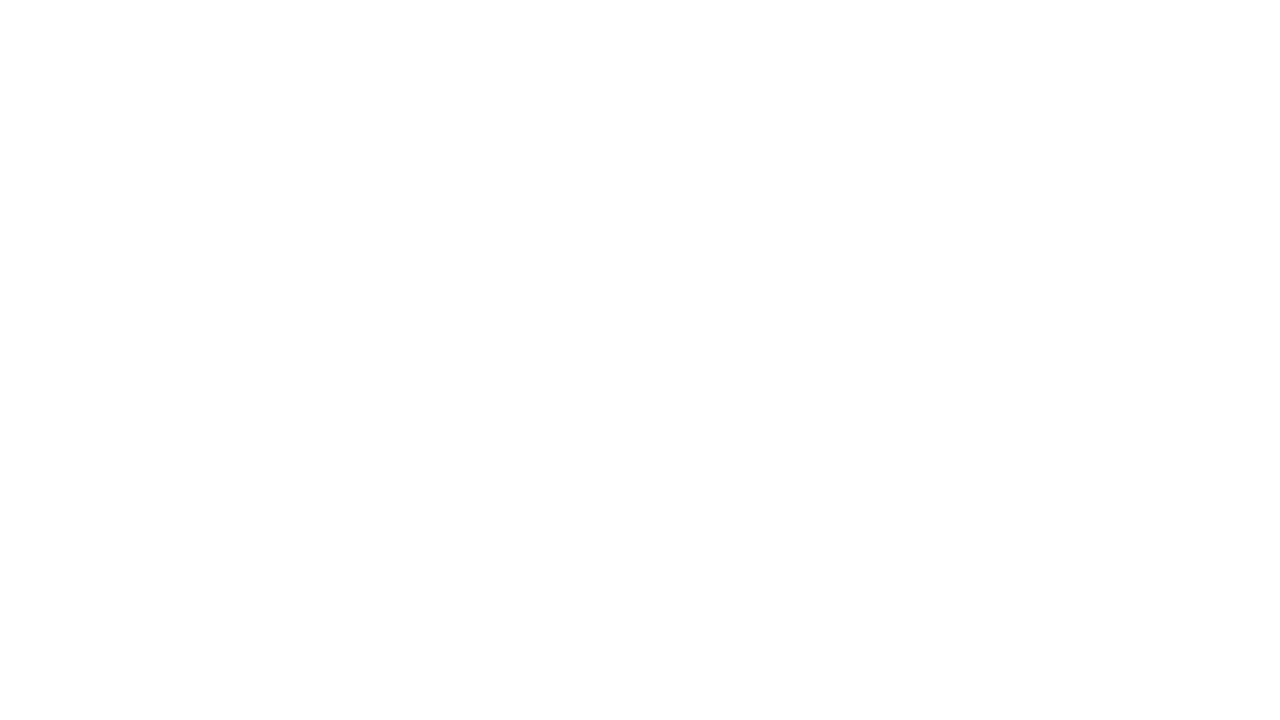

Search results page fully loaded
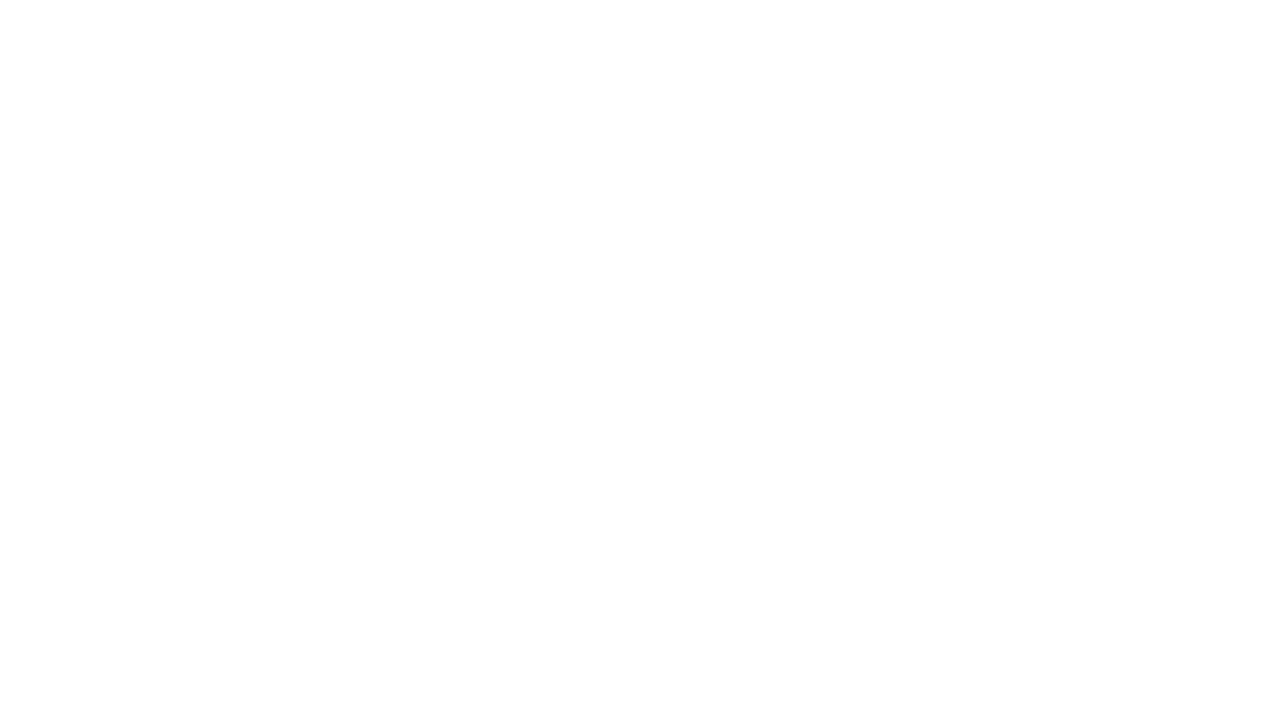

Scrolled to bottom of search results
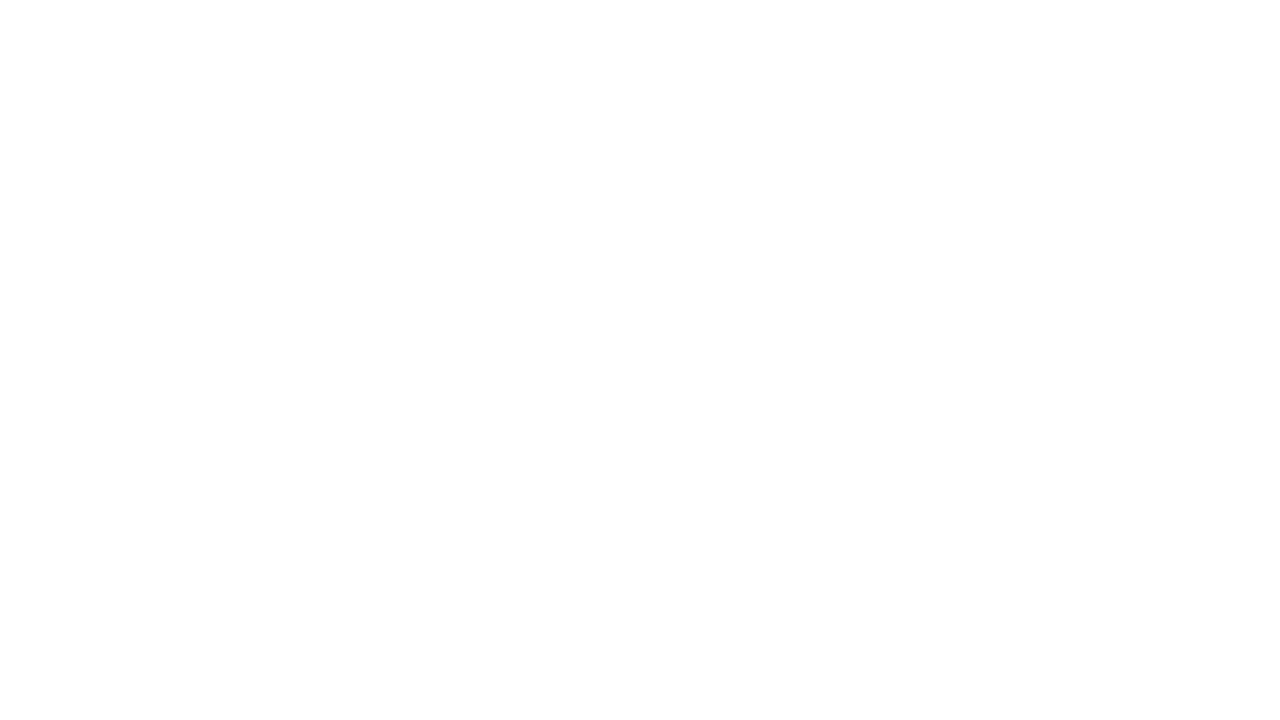

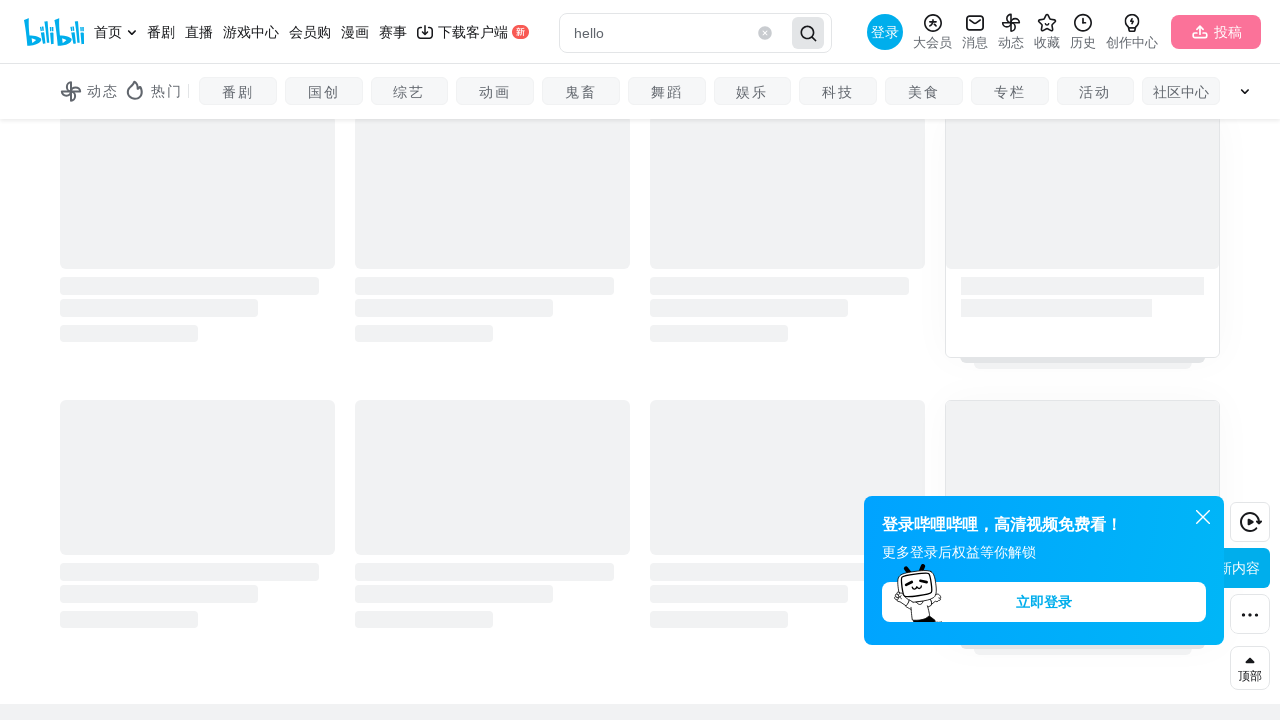